Tests that submitting the login form with empty fields displays an error message

Starting URL: https://thinking-tester-contact-list.herokuapp.com

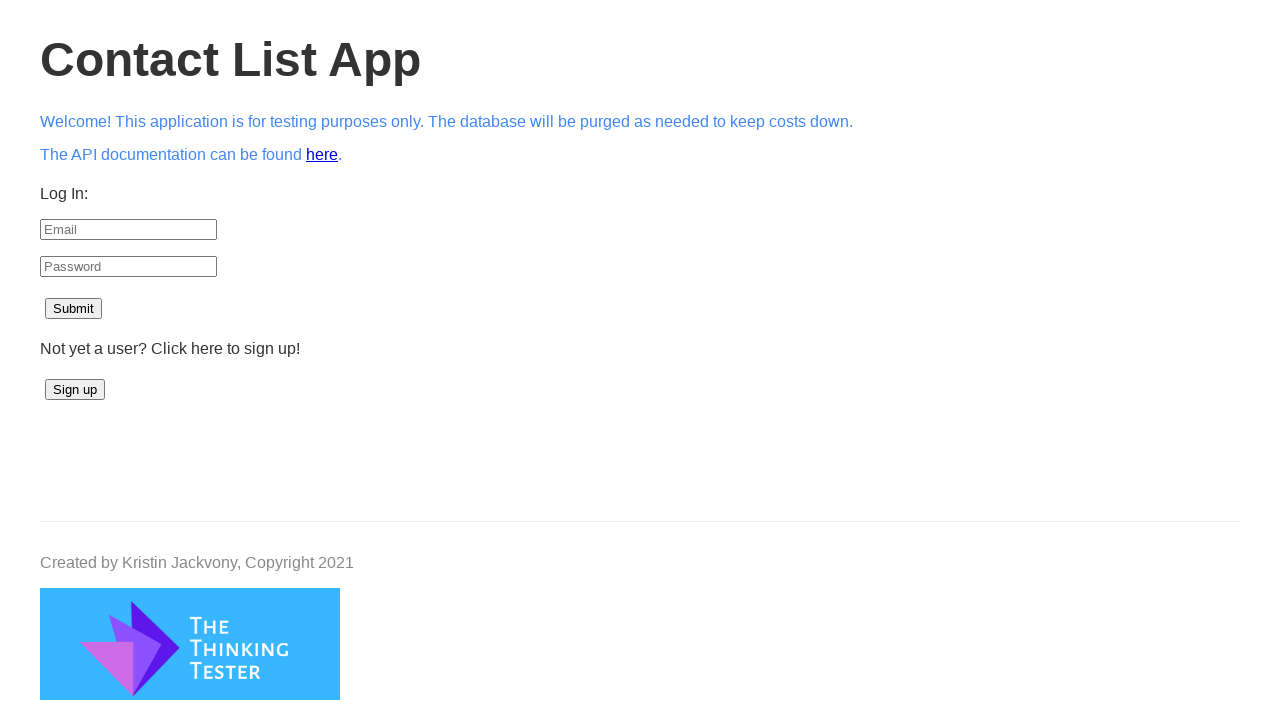

Navigated to login page
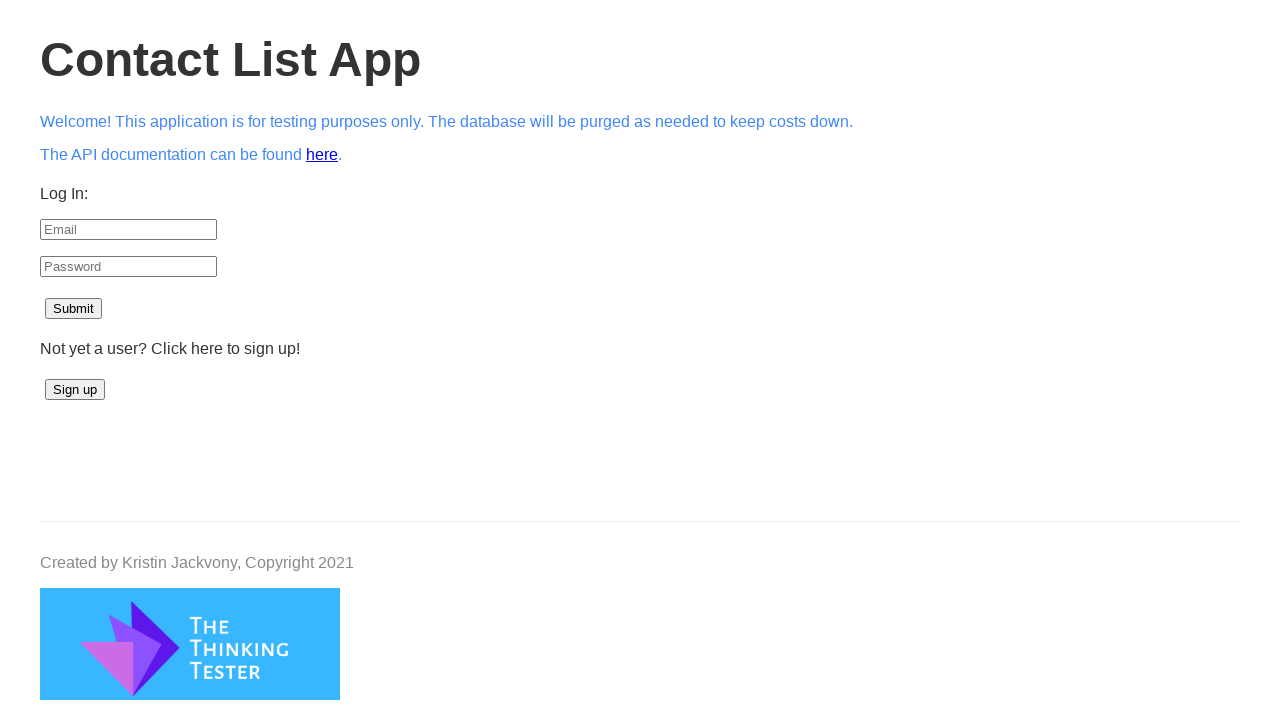

Clicked submit button without entering credentials at (74, 309) on button:first-of-type
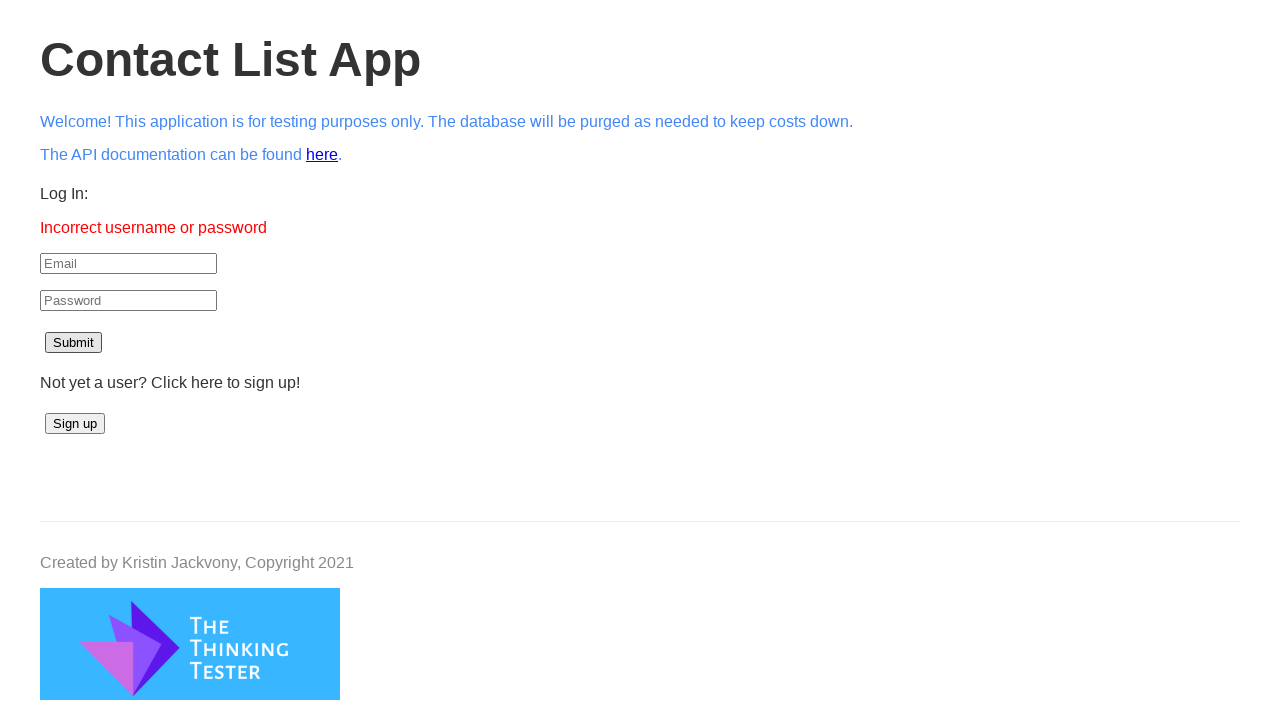

Error message appeared on page
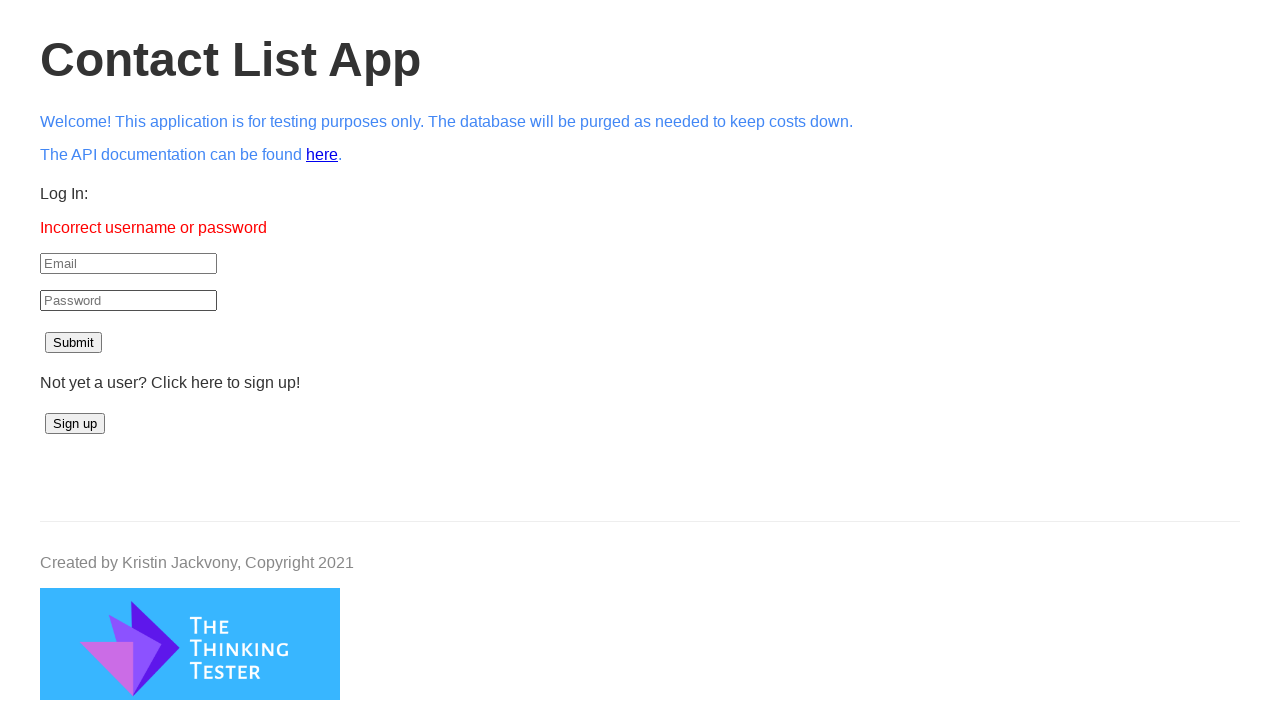

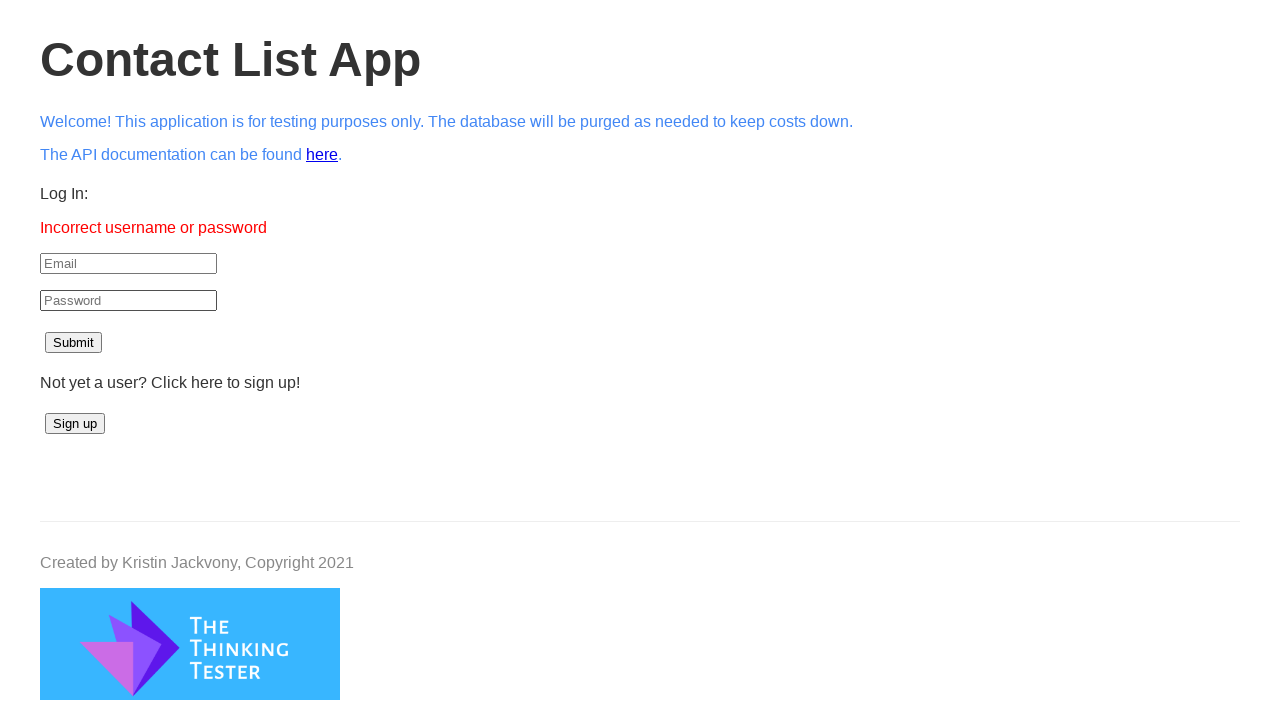